Tests contact page form validation by clicking submit, then filling forename and email but leaving message empty to verify message error

Starting URL: http://jupiter.cloud.planittesting.com

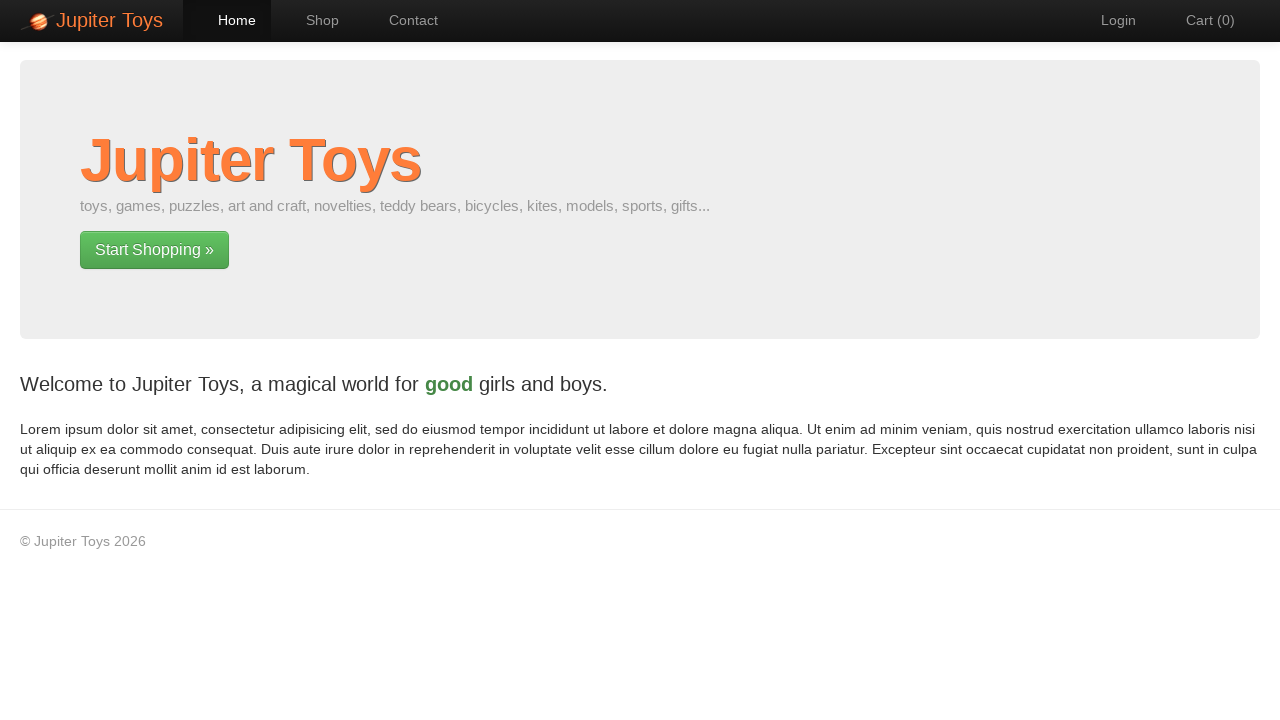

Clicked navigation link to contact page at (404, 20) on #nav-contact
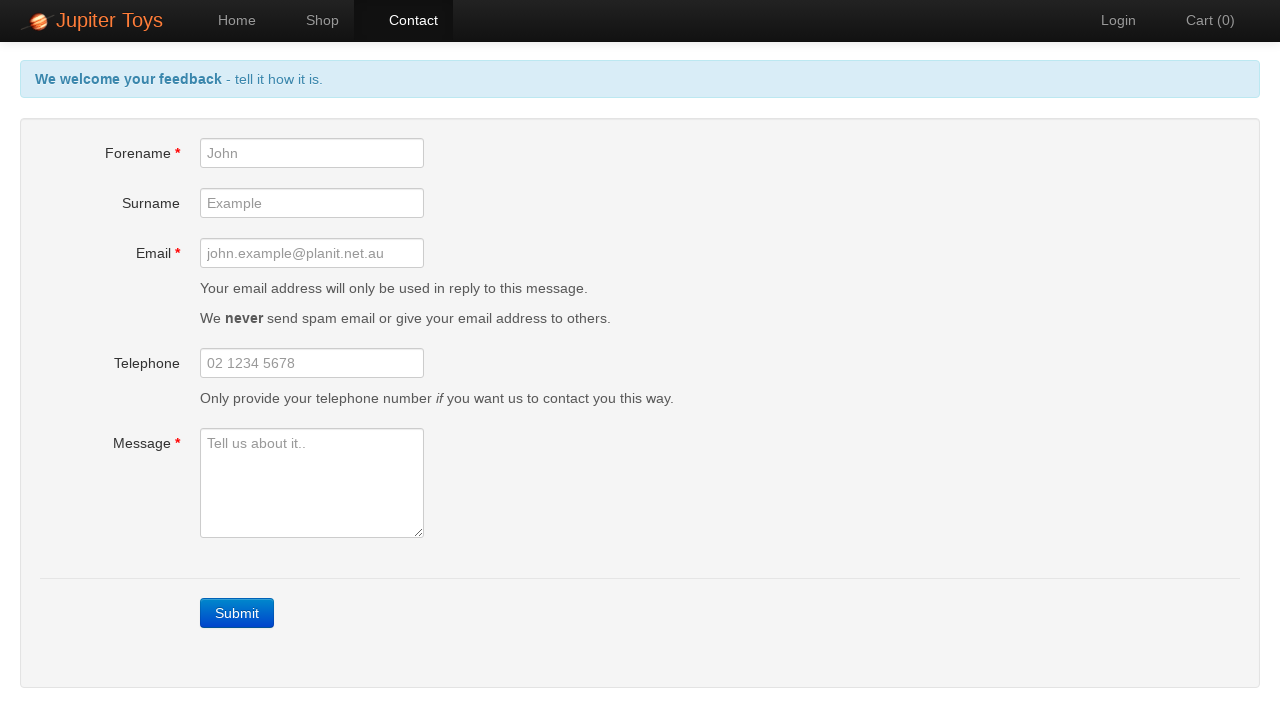

Submit button appeared on page
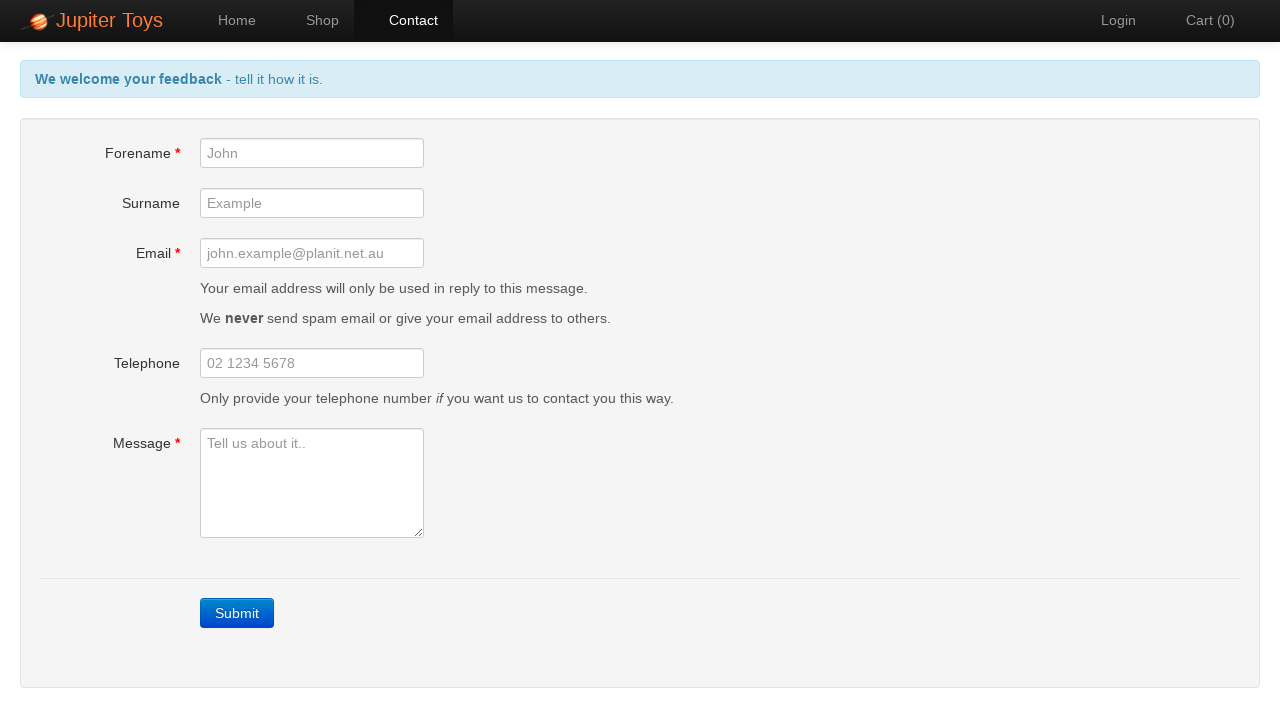

Clicked Submit button without filling required fields at (237, 613) on a:text('Submit')
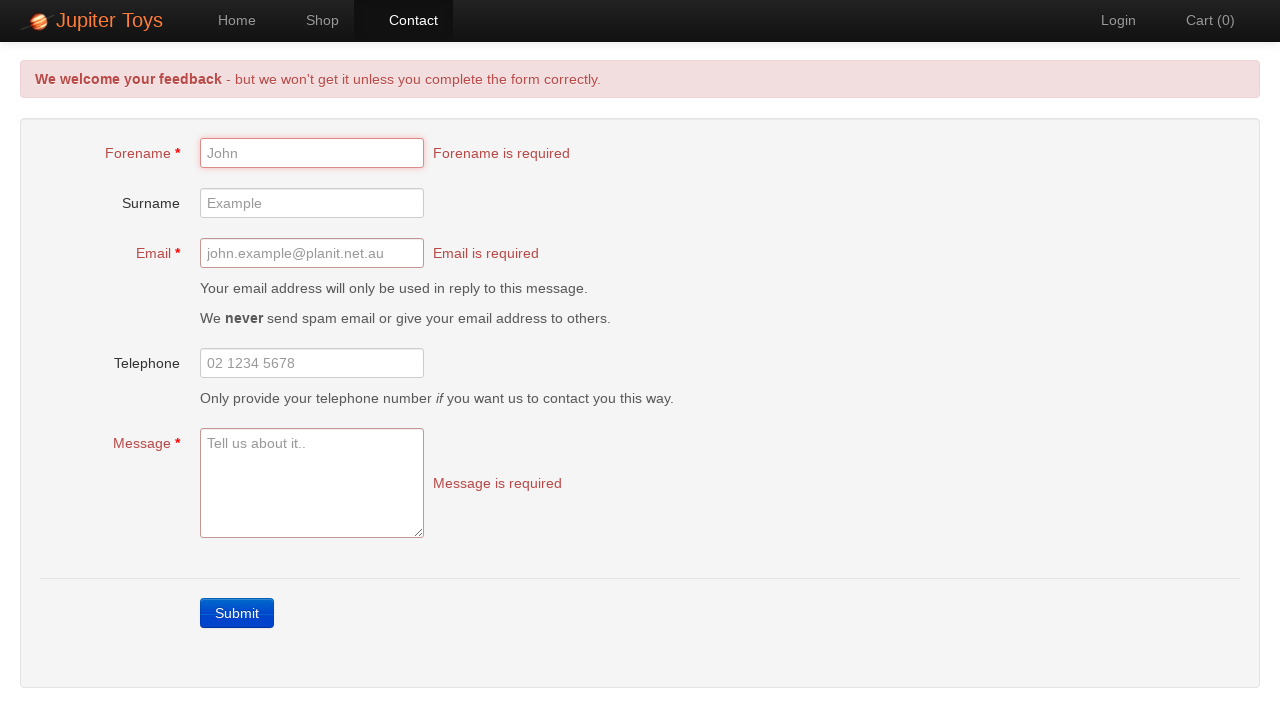

Filled forename field with 'John' on #forename
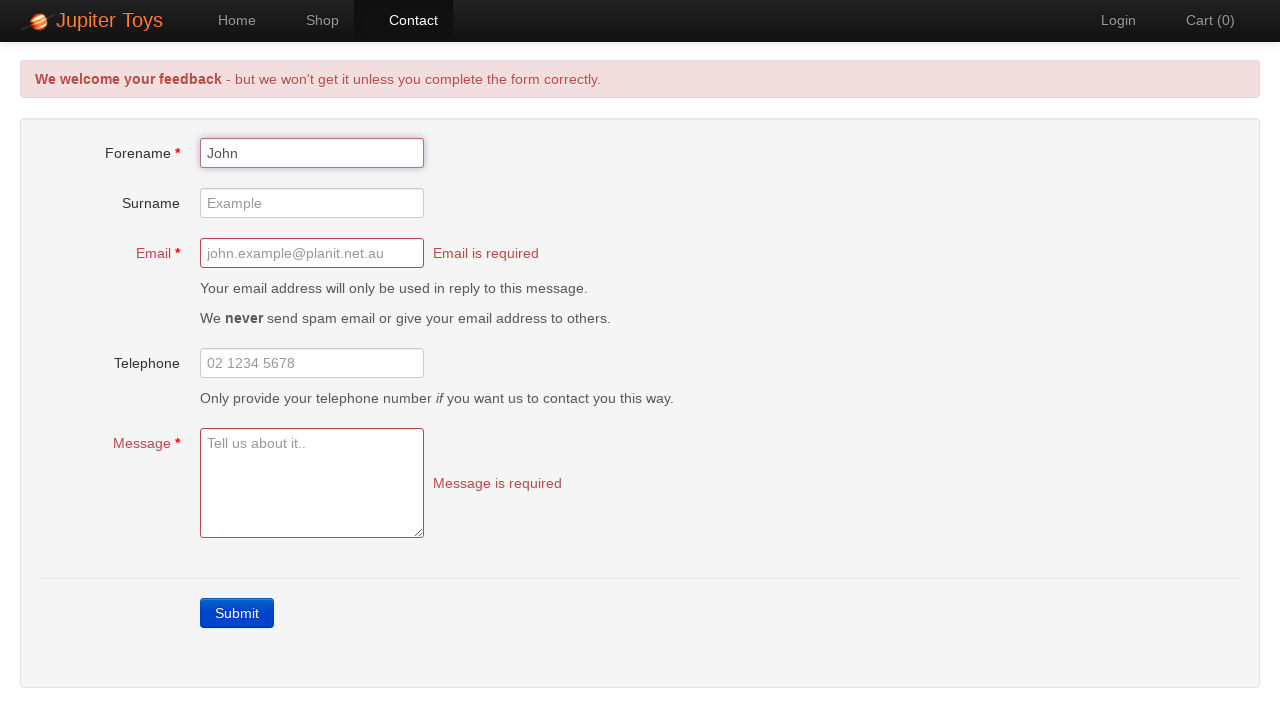

Filled email field with 'John.example@gmail.com' on #email
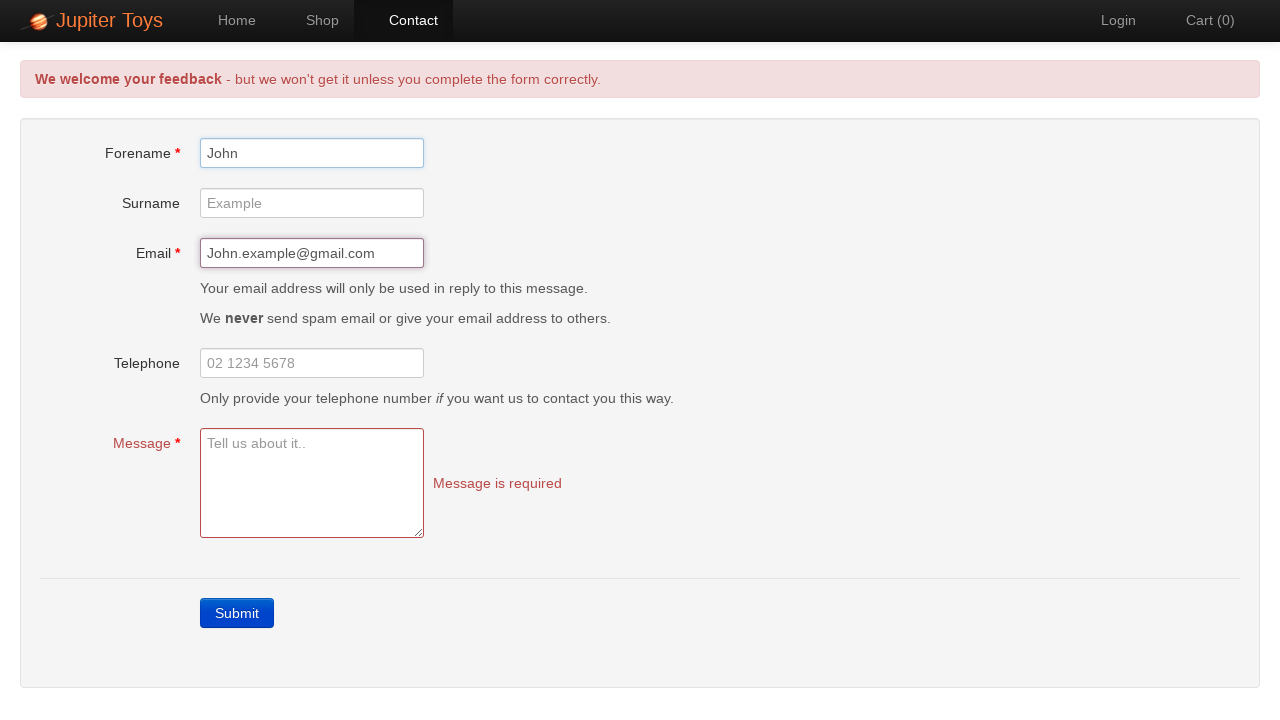

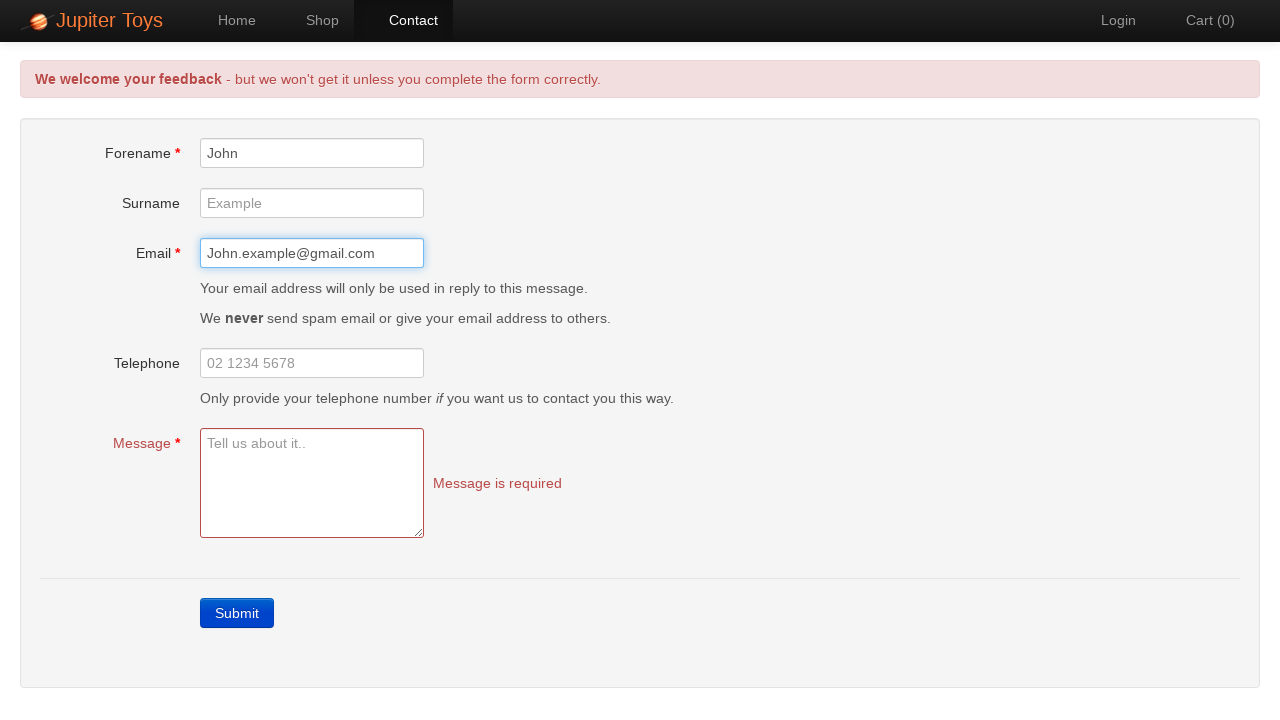